Tests a text box form by filling in full name, email, current address, and permanent address fields, then submits and verifies the displayed results.

Starting URL: https://demoqa.com/text-box

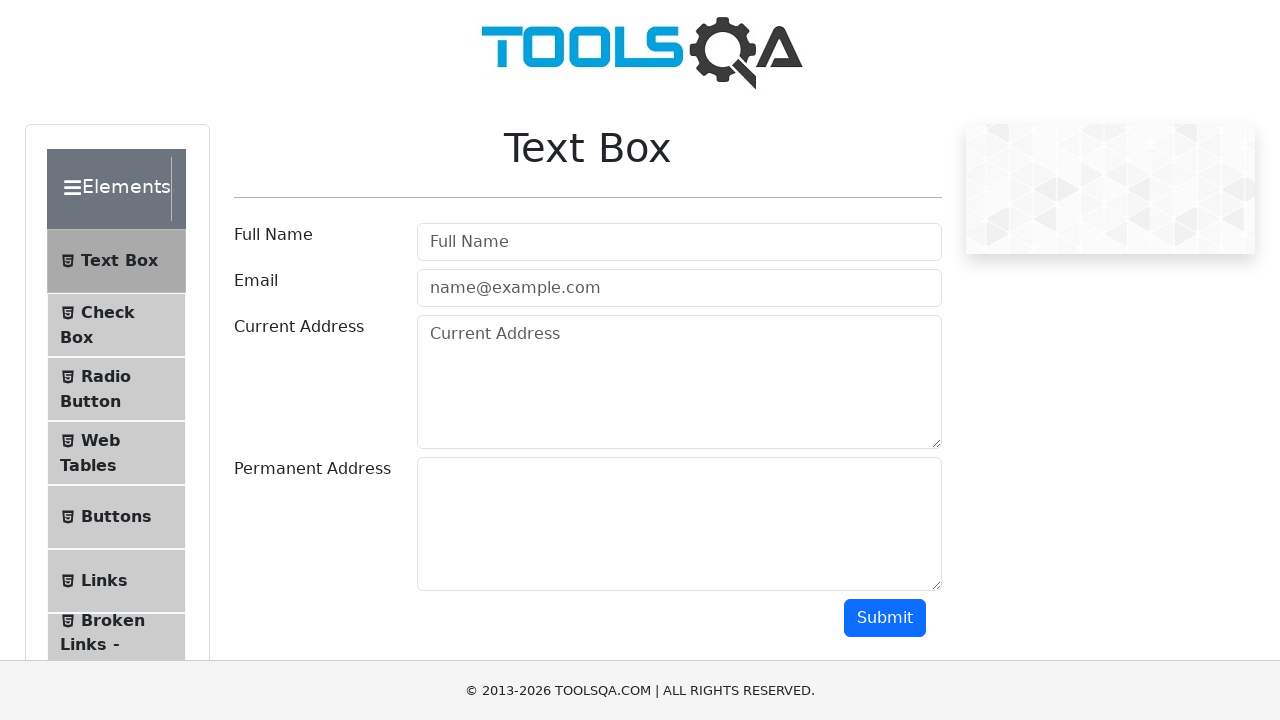

Filled full name field with 'Akiko' on #userName
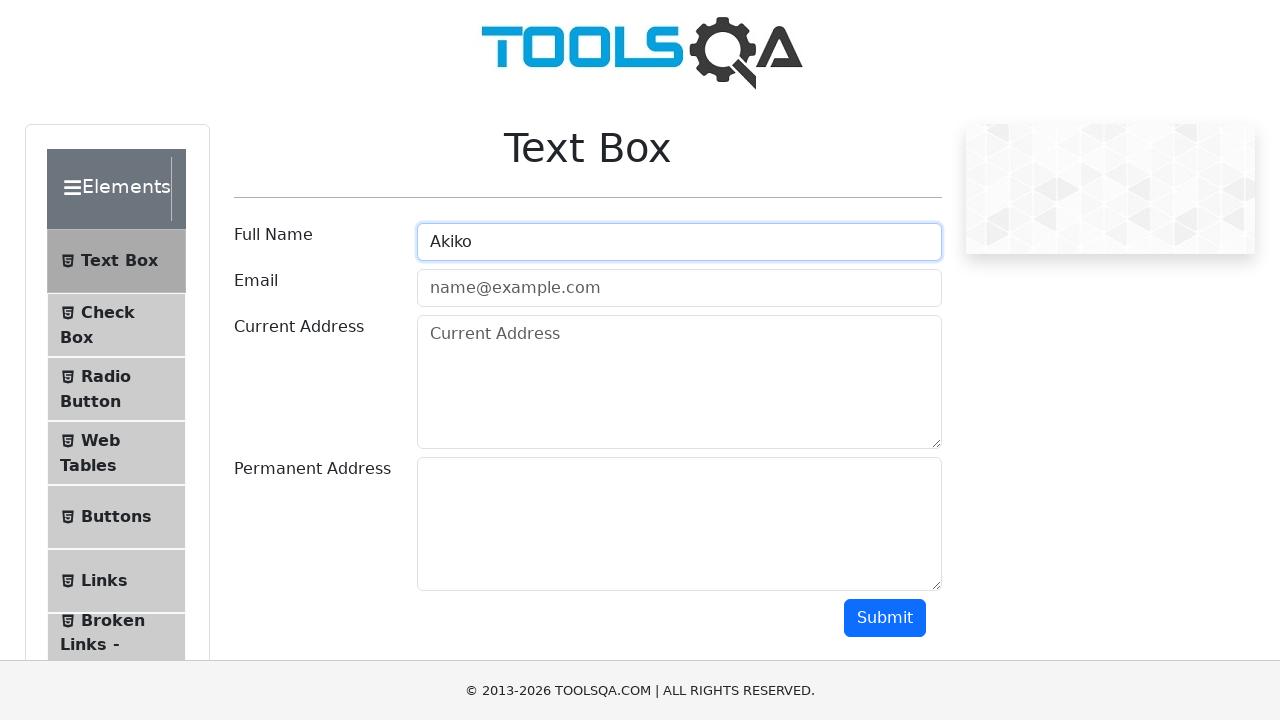

Filled email field with 'Akiko@gmail.com' on #userEmail
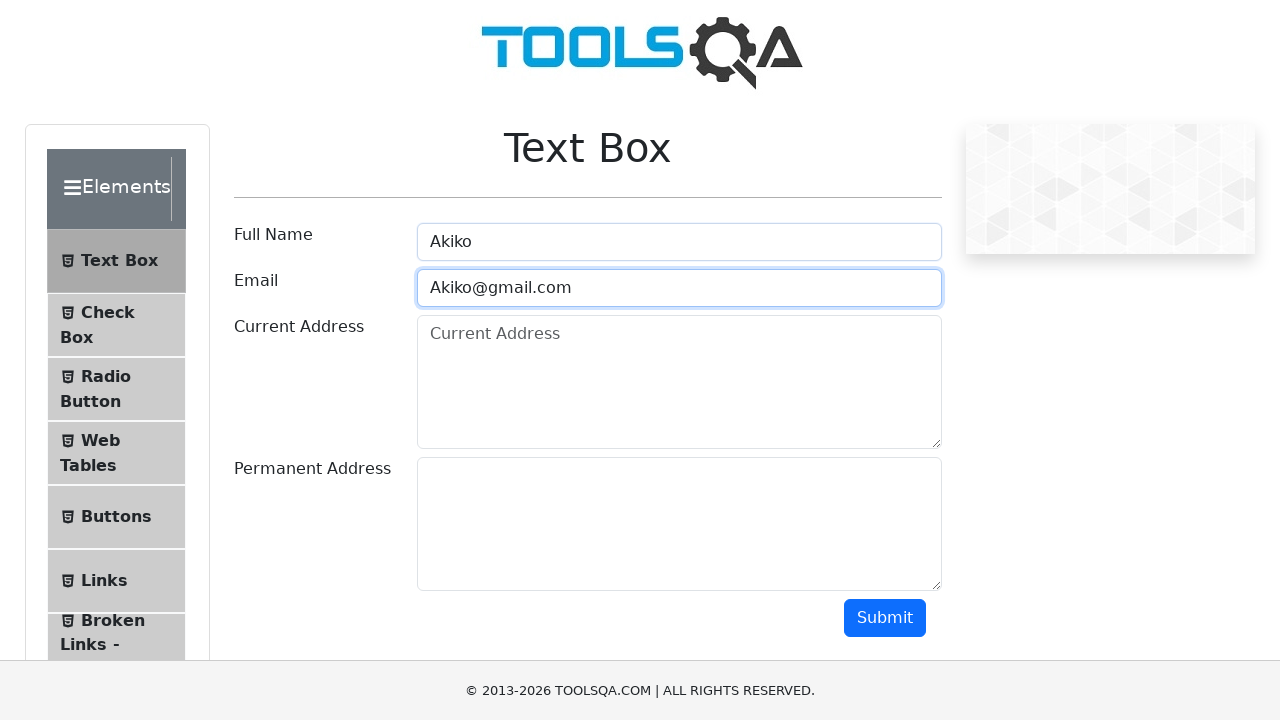

Filled current address field with 'USA' on #currentAddress
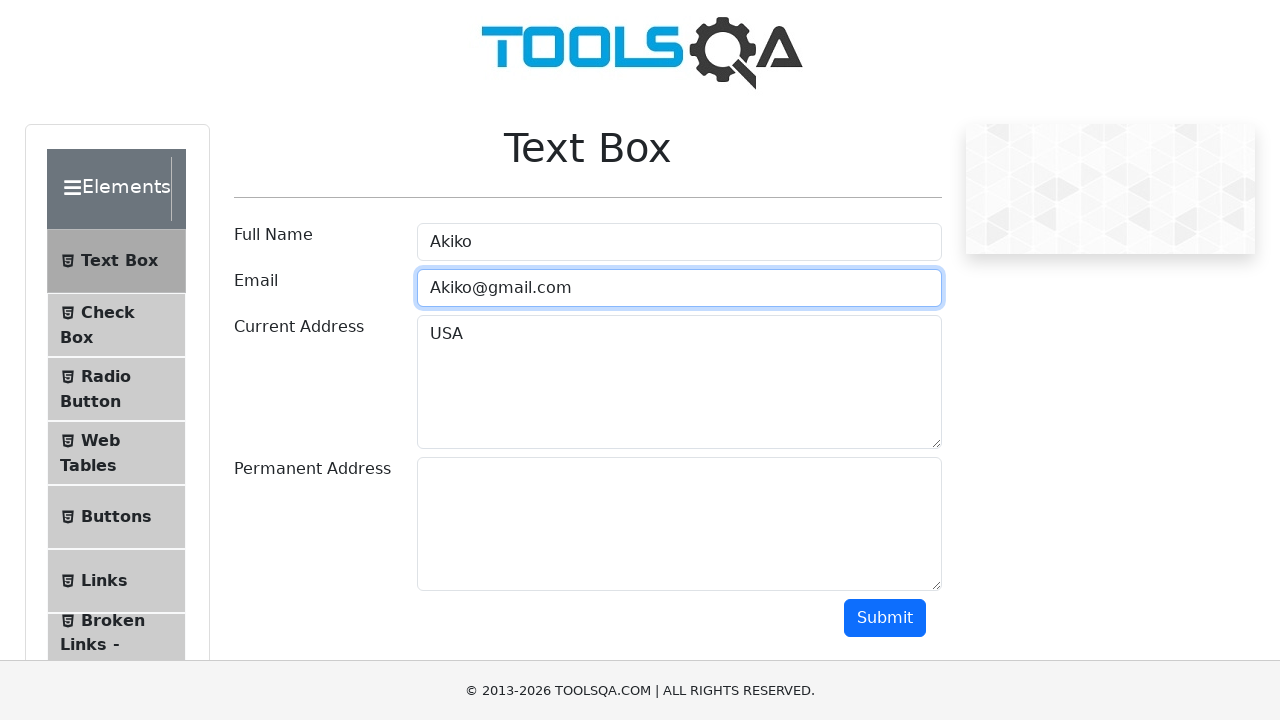

Filled permanent address field with 'USA1' on #permanentAddress
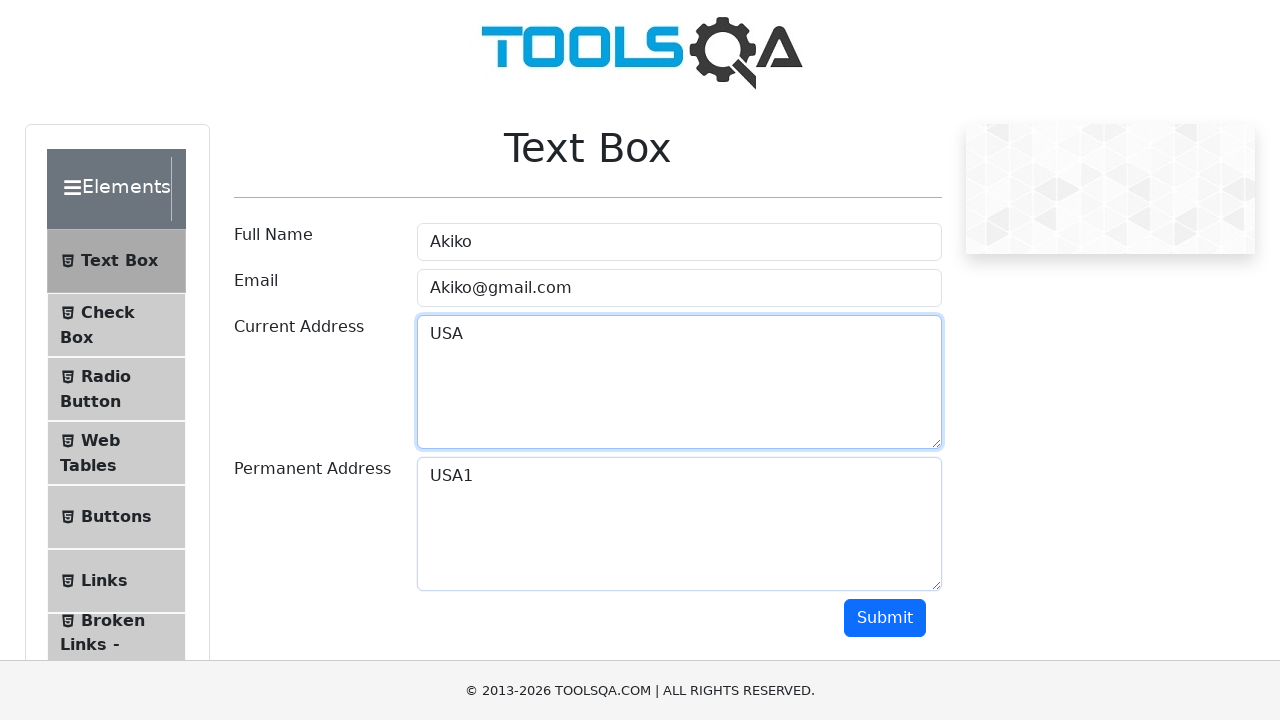

Clicked submit button to submit form at (885, 618) on #submit
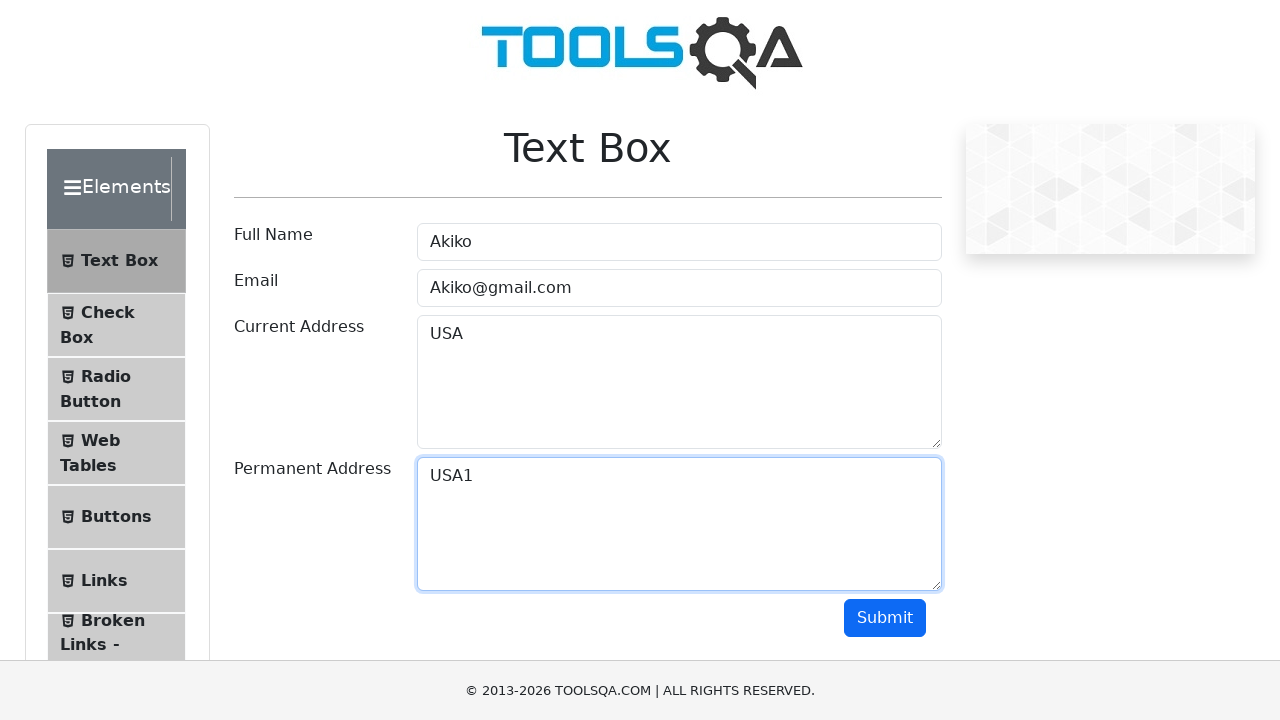

Verified form results appeared with name field visible
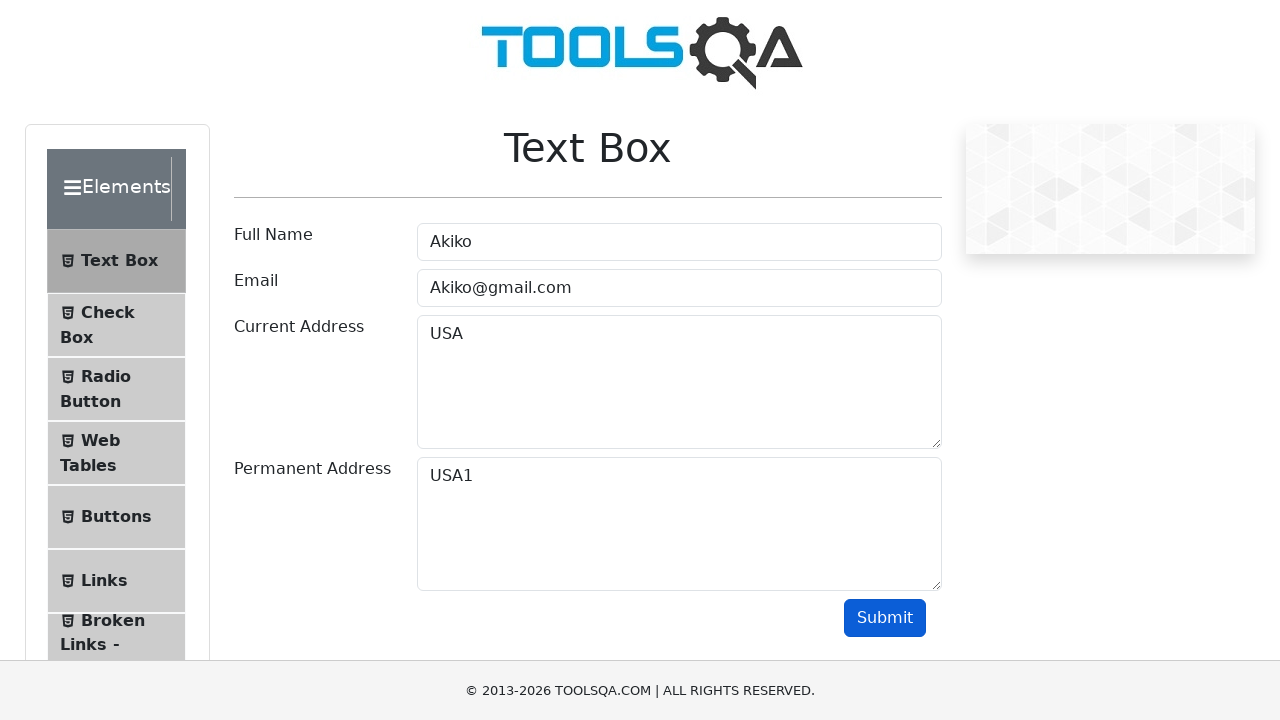

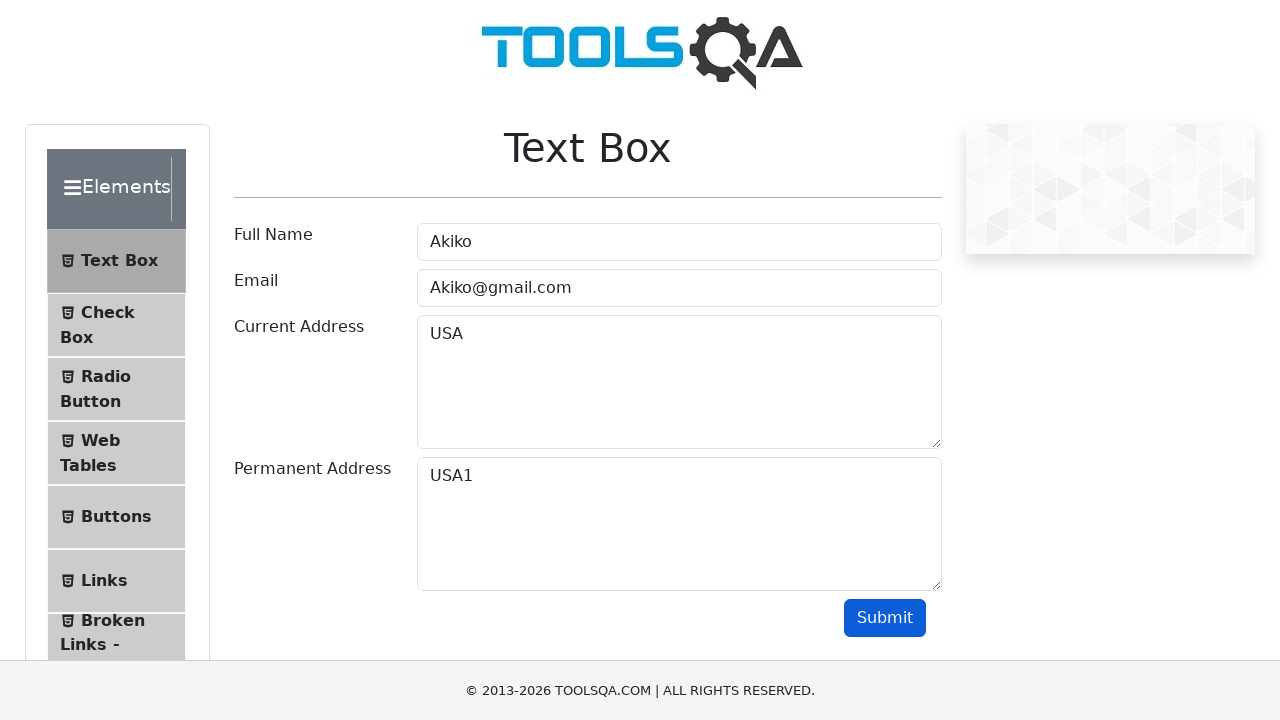